Tests date picker functionality by selecting a specific date (June 24, 2027) through the calendar interface and verifying the selected values

Starting URL: https://rahulshettyacademy.com/seleniumPractise/#/offers/

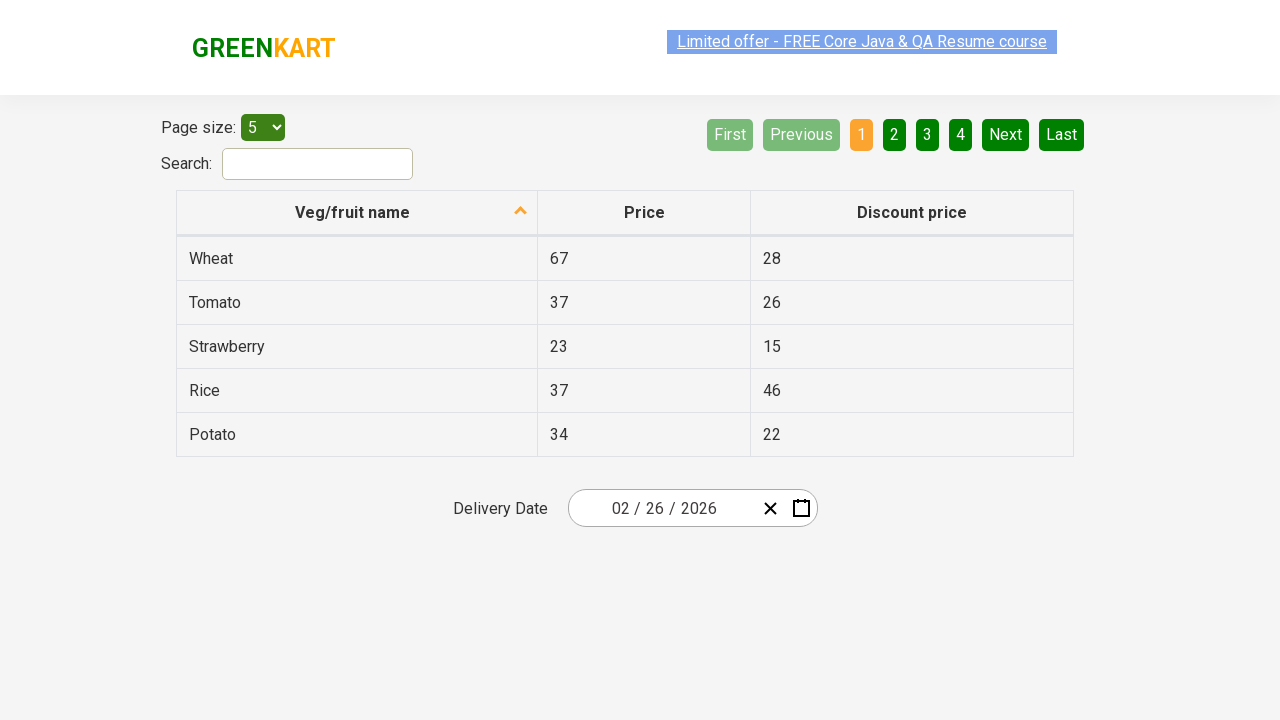

Clicked date picker input to open calendar at (662, 508) on xpath=//div[@class='react-date-picker__inputGroup']
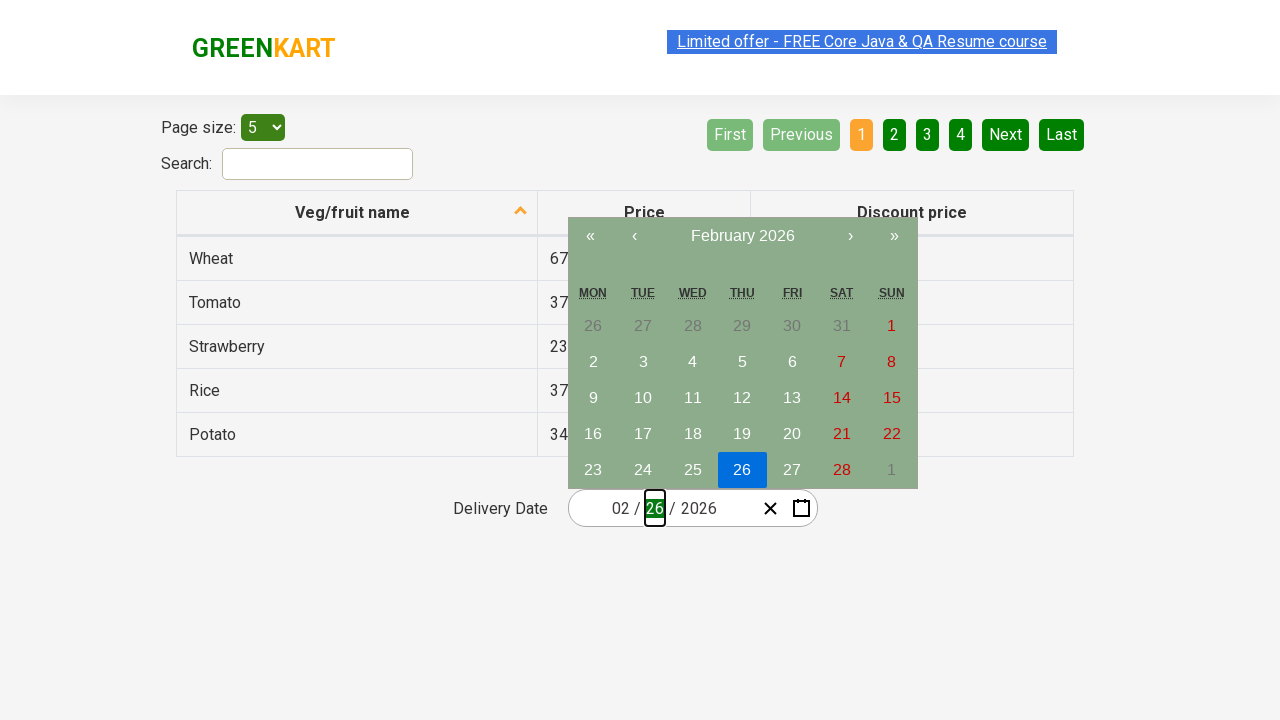

Clicked calendar navigation button to expand year/month view at (742, 236) on xpath=//button[@type='button']/span
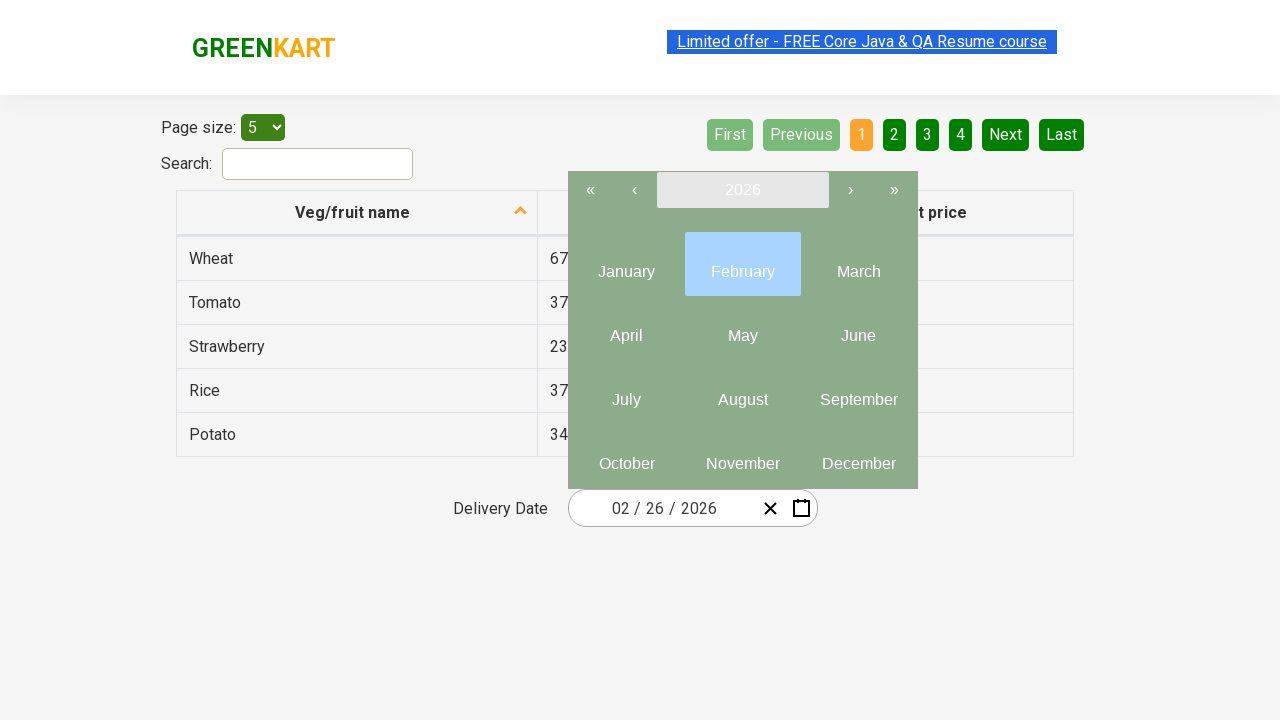

Clicked year/month label to show year selection at (742, 190) on xpath=//button[@class='react-calendar__navigation__label']
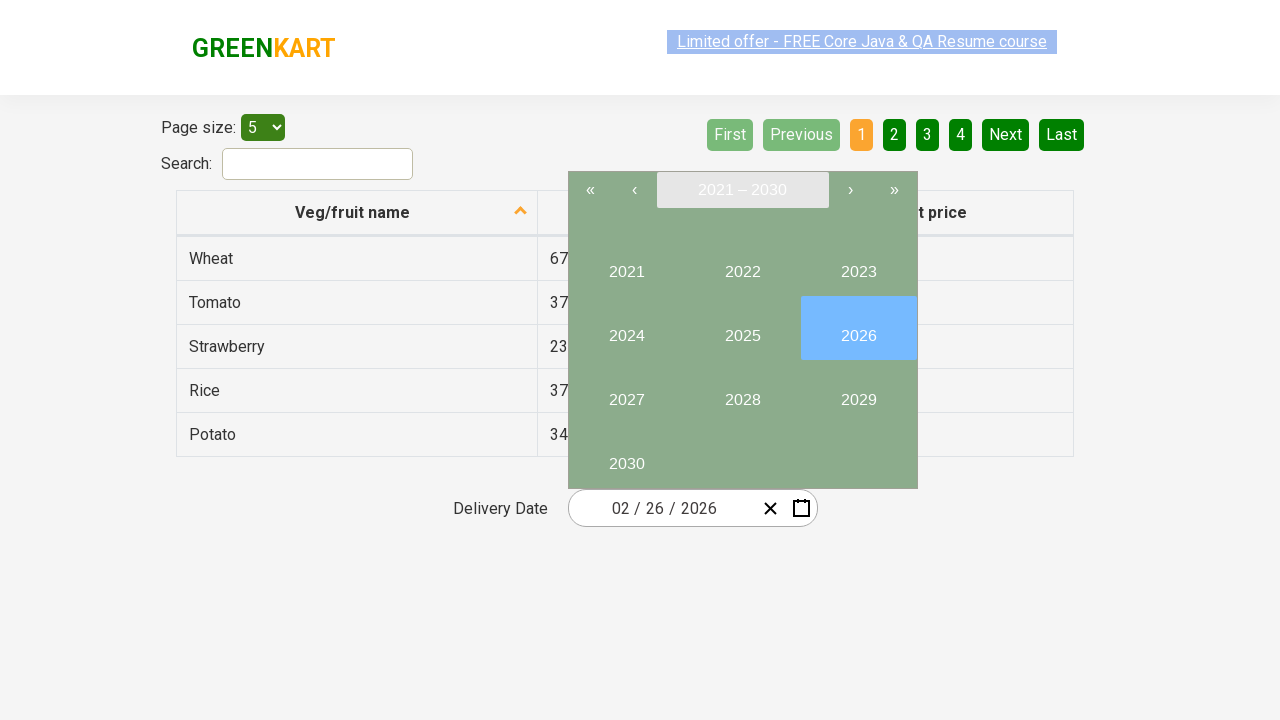

Selected year 2027 at (626, 392) on xpath=//button[text()='2027']
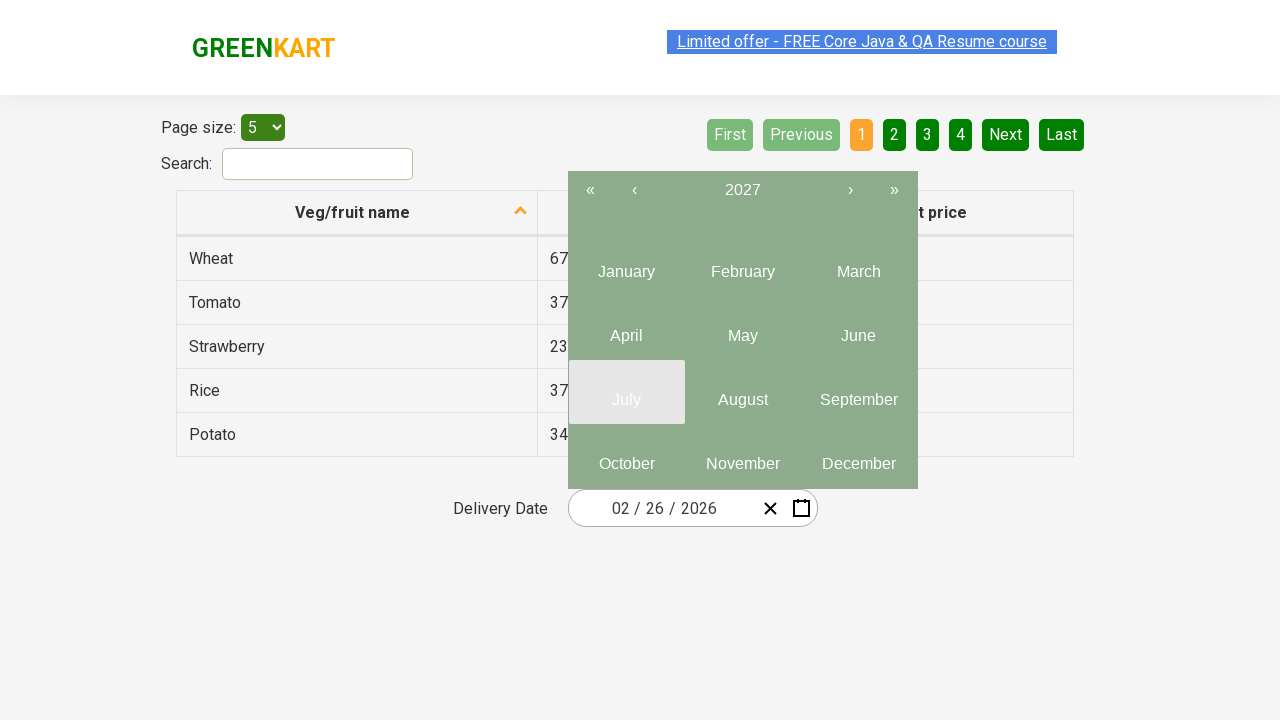

Selected month June (6th month) at (858, 328) on xpath=//div[@class='react-calendar__year-view__months']/button[6]
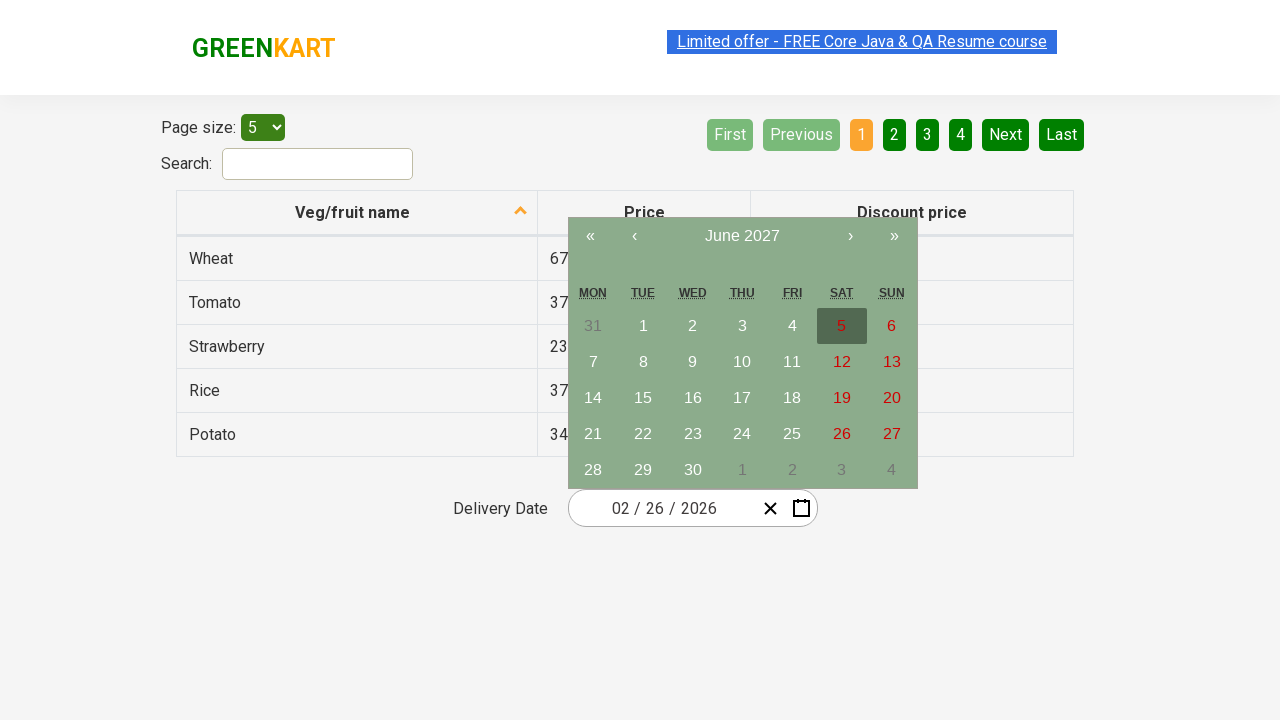

Selected day 24 at (742, 434) on xpath=//abbr[contains(@aria-label,'24')]
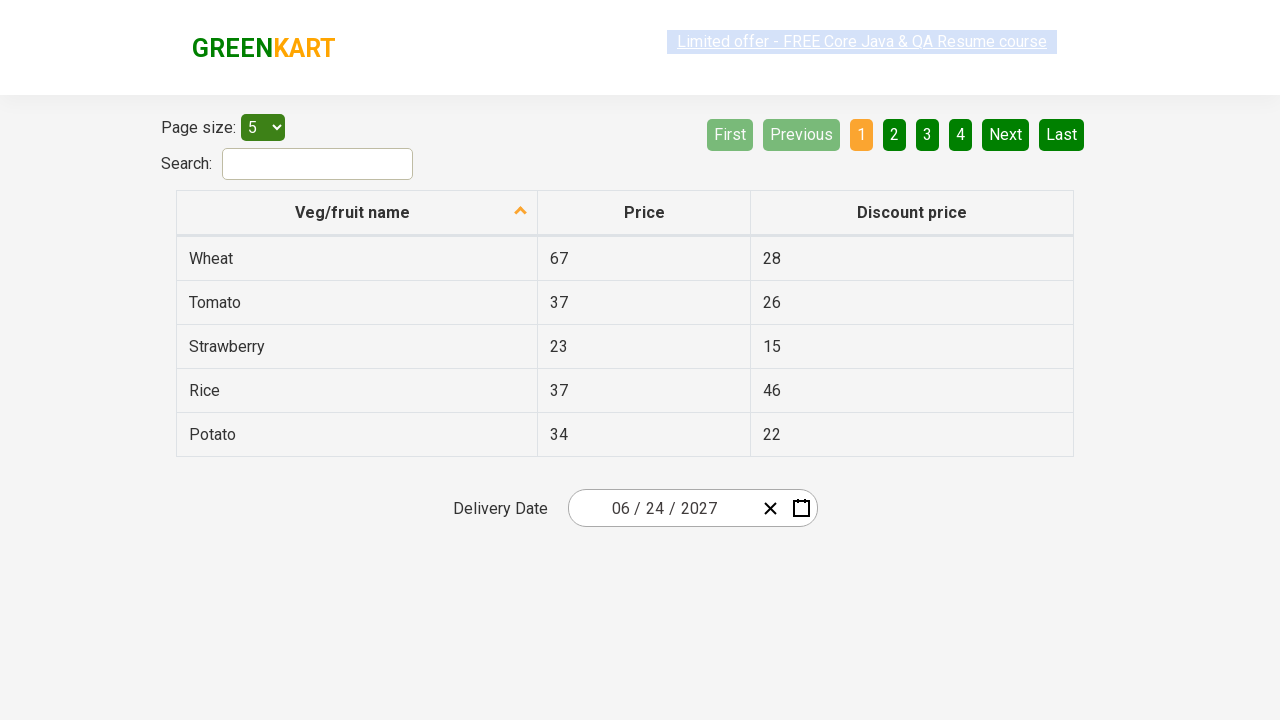

Date picker updated and visible
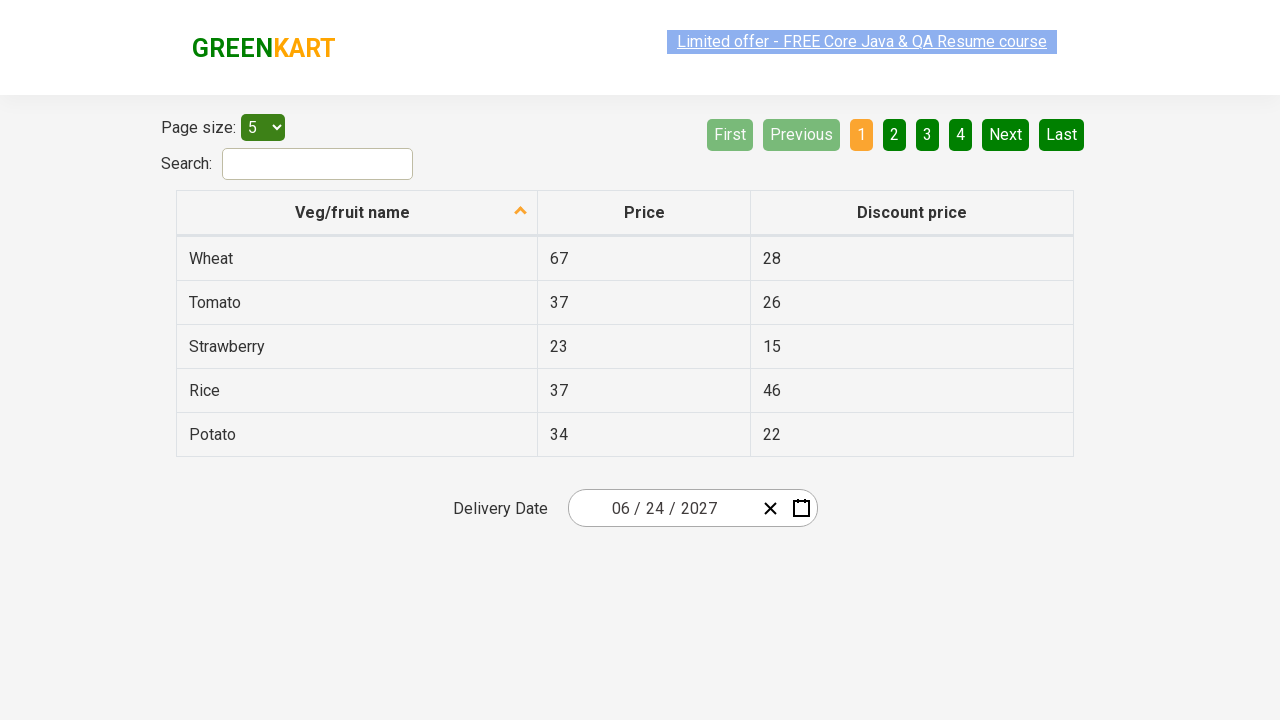

Retrieved all date input fields
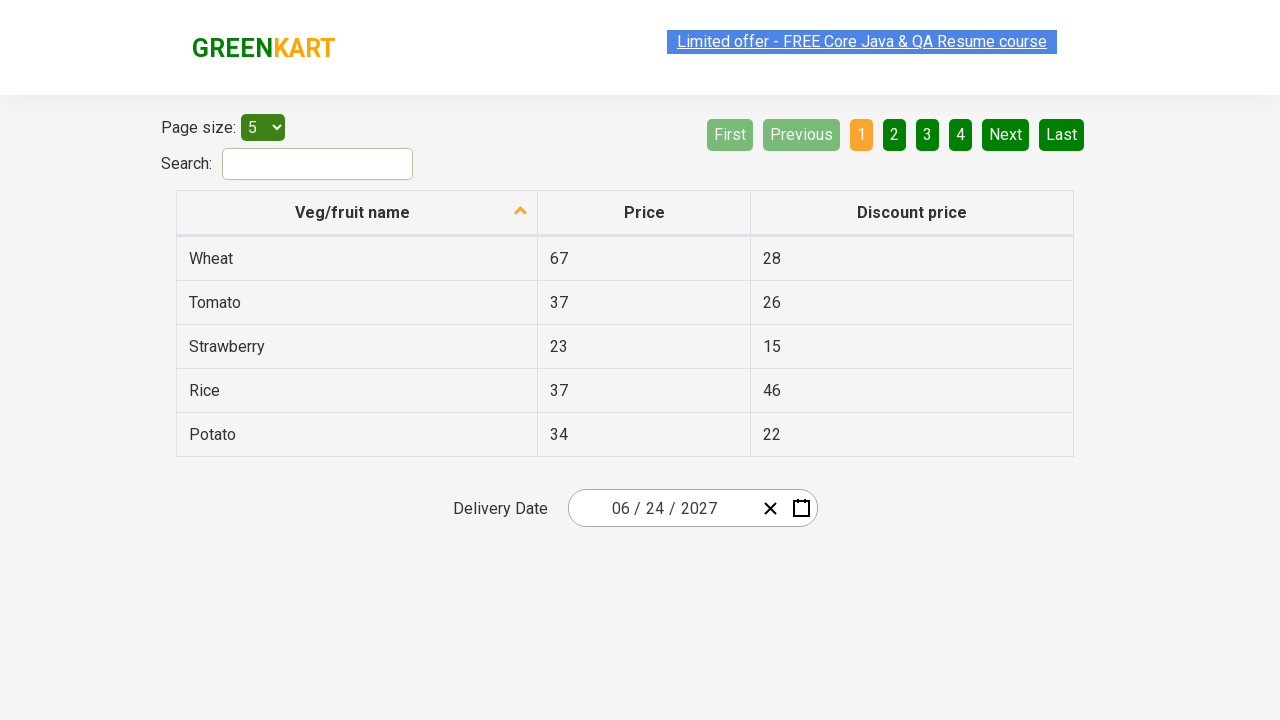

Verified that 3 date input fields exist
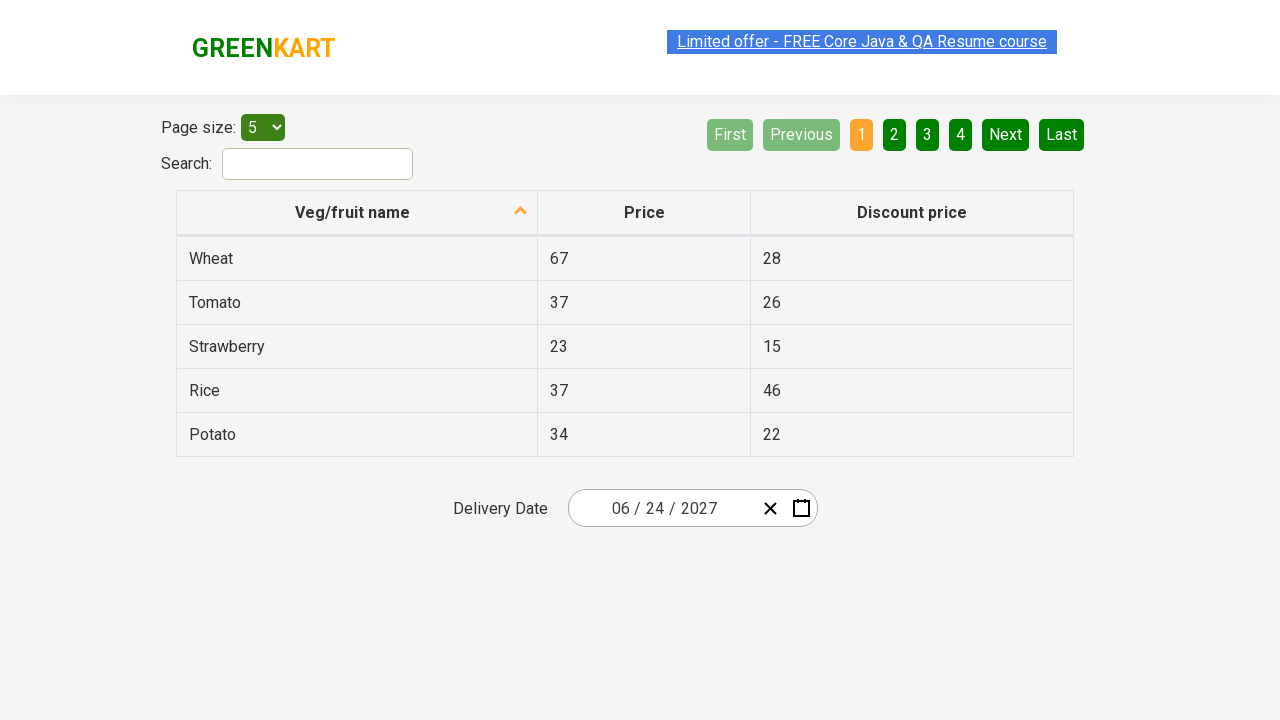

Verified month field contains value '6' (June)
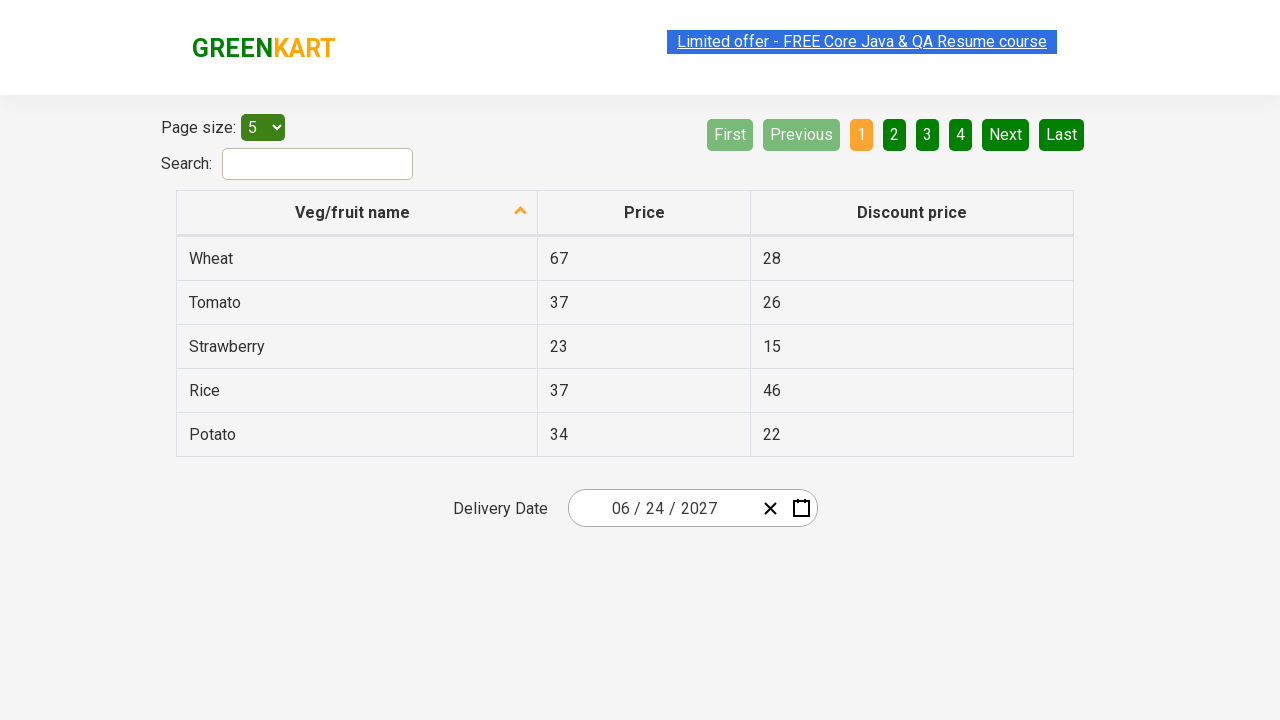

Verified day field contains value '24'
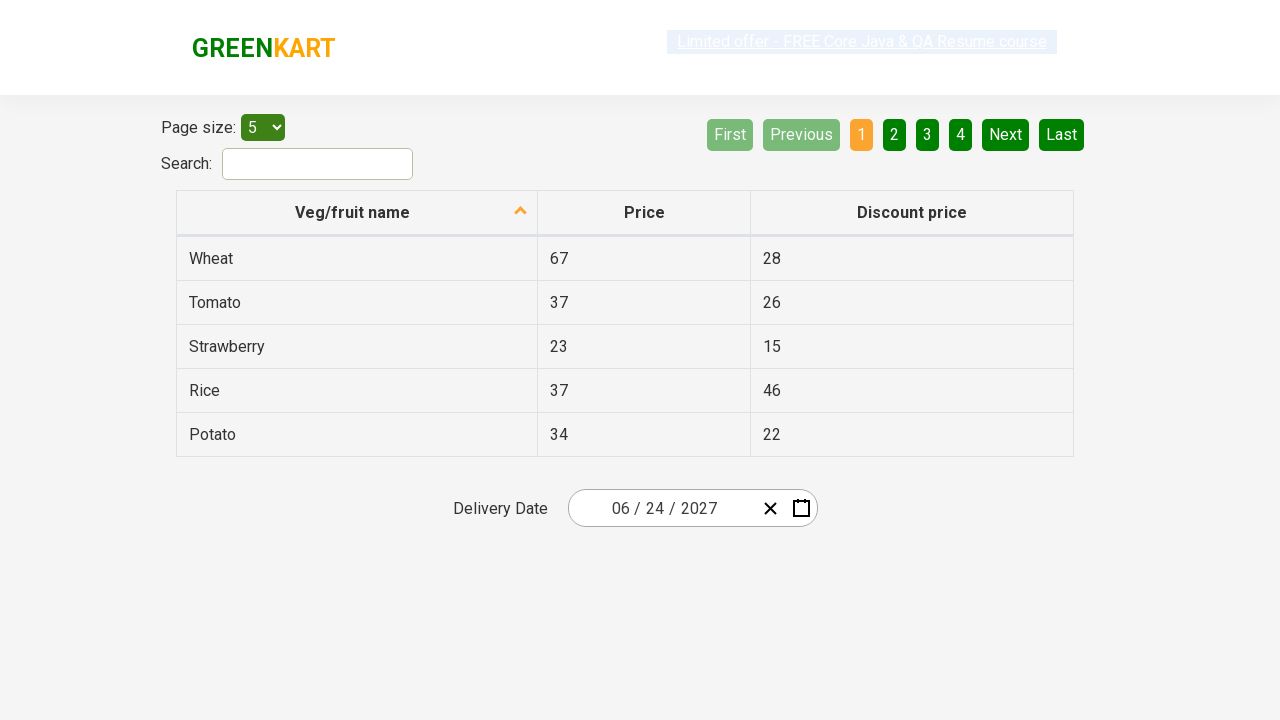

Verified year field contains value '2027'
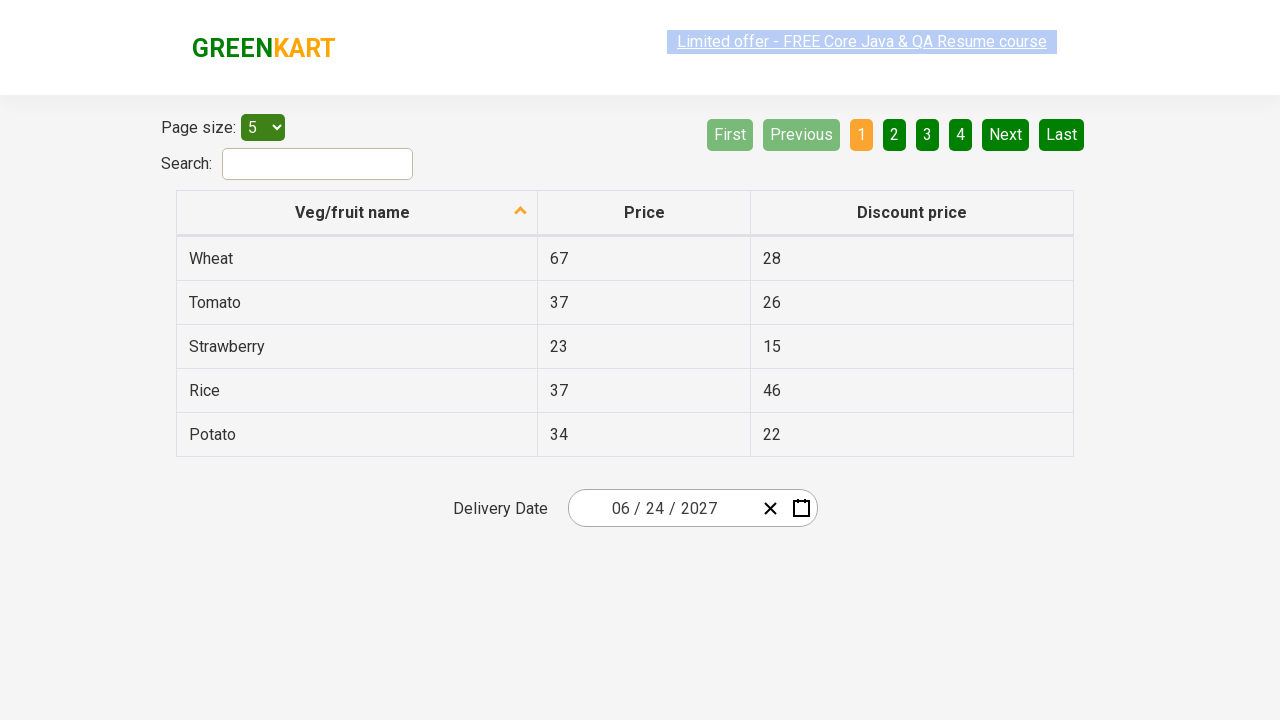

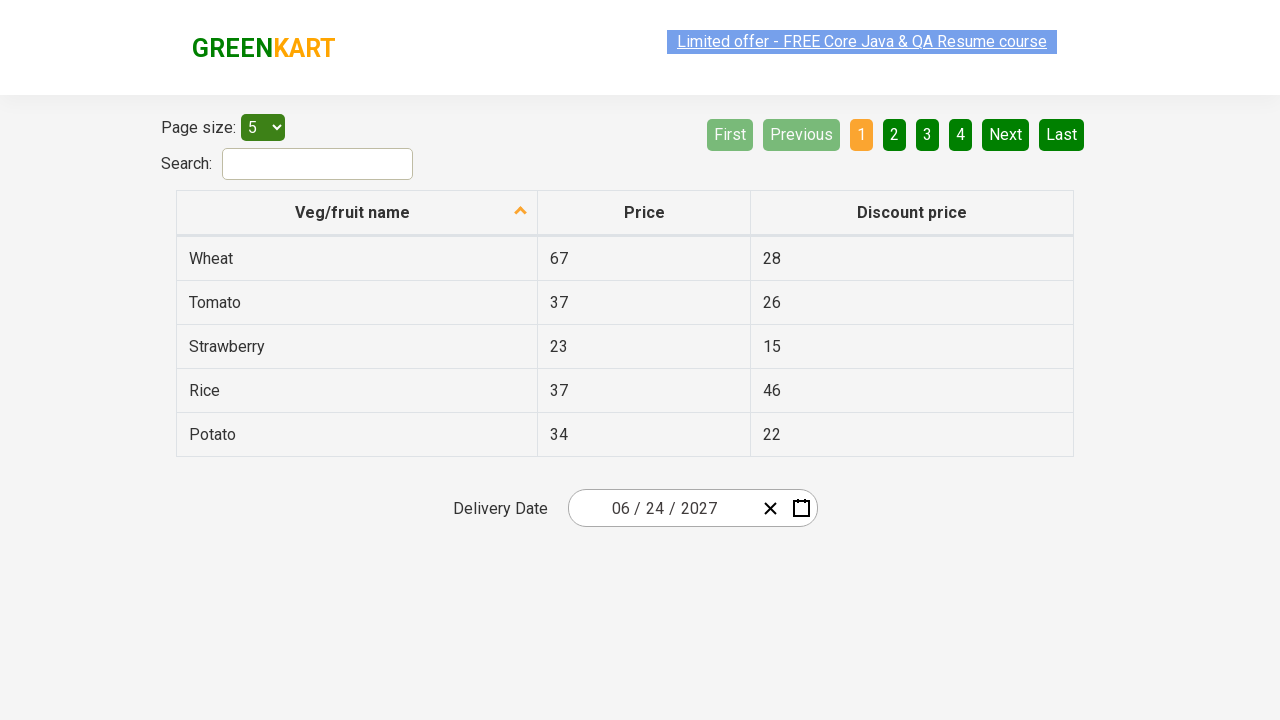